Tests the Contact Us form by filling in name, email, and message fields, then submitting the form.

Starting URL: https://shopdemo-alex-hot.koyeb.app/

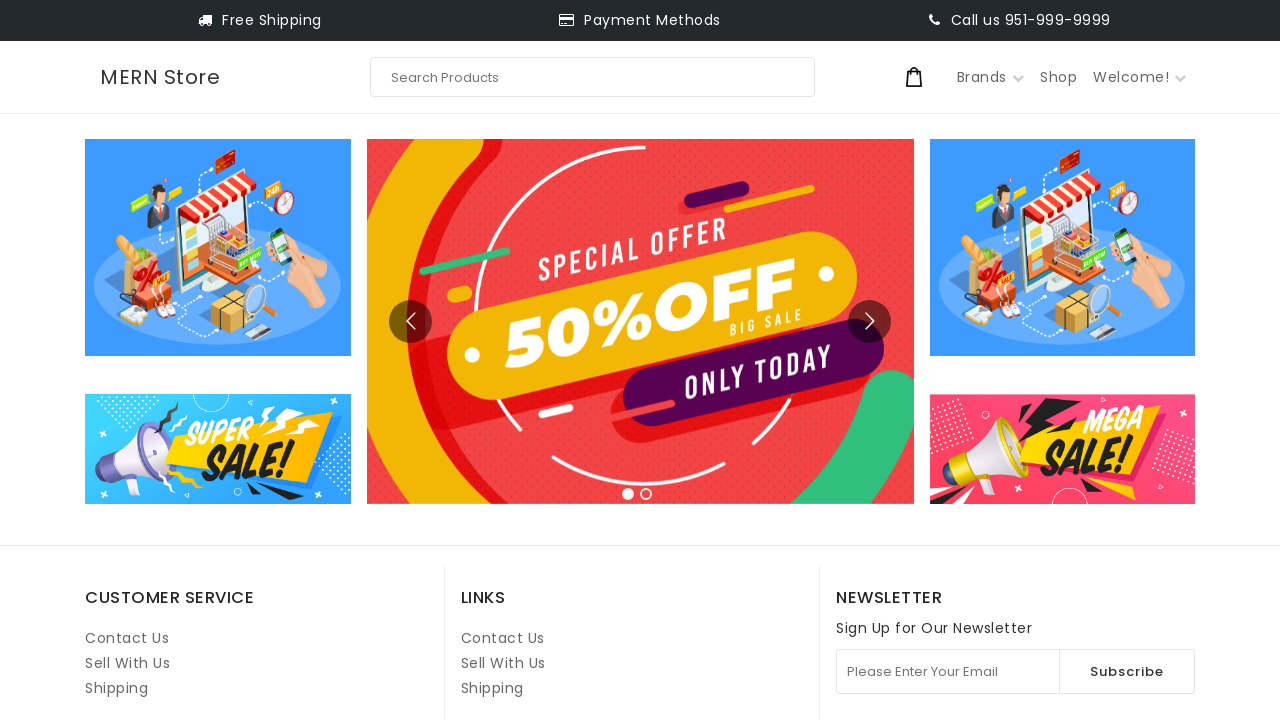

Clicked on Contact Us link at (503, 638) on internal:role=link[name="Contact Us"i] >> nth=1
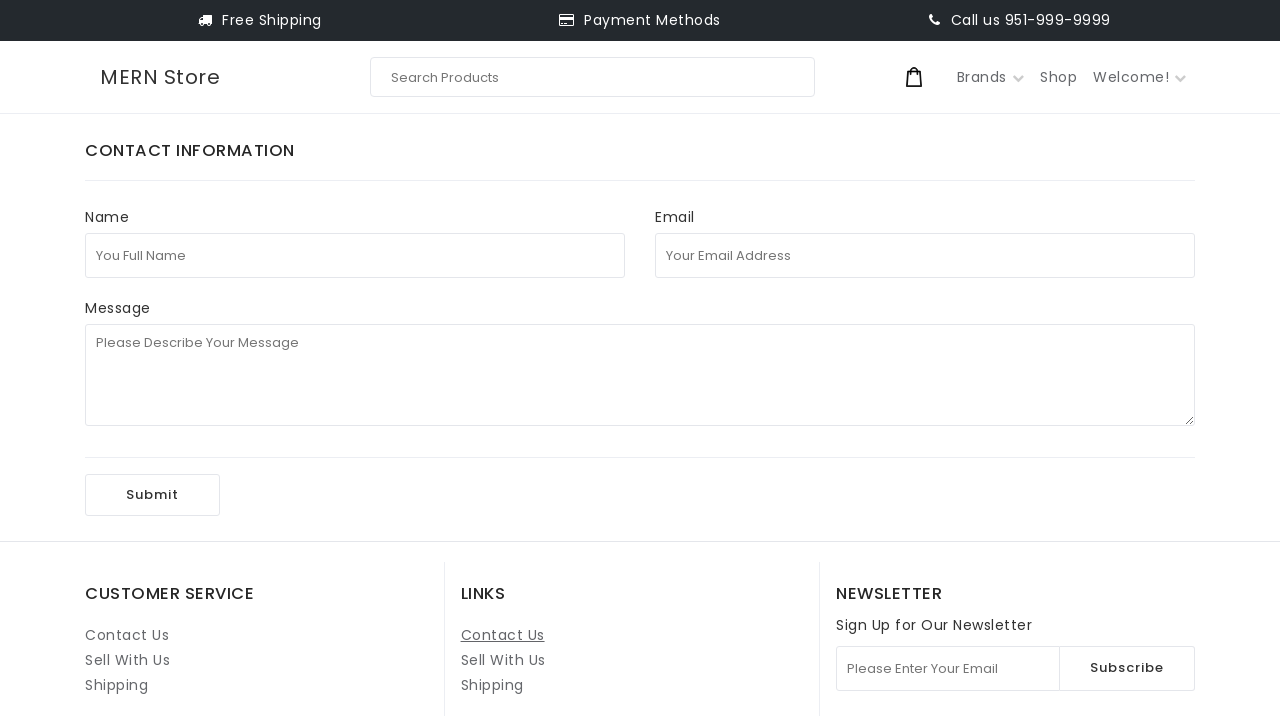

Clicked on full name field at (355, 255) on internal:attr=[placeholder="You Full Name"i]
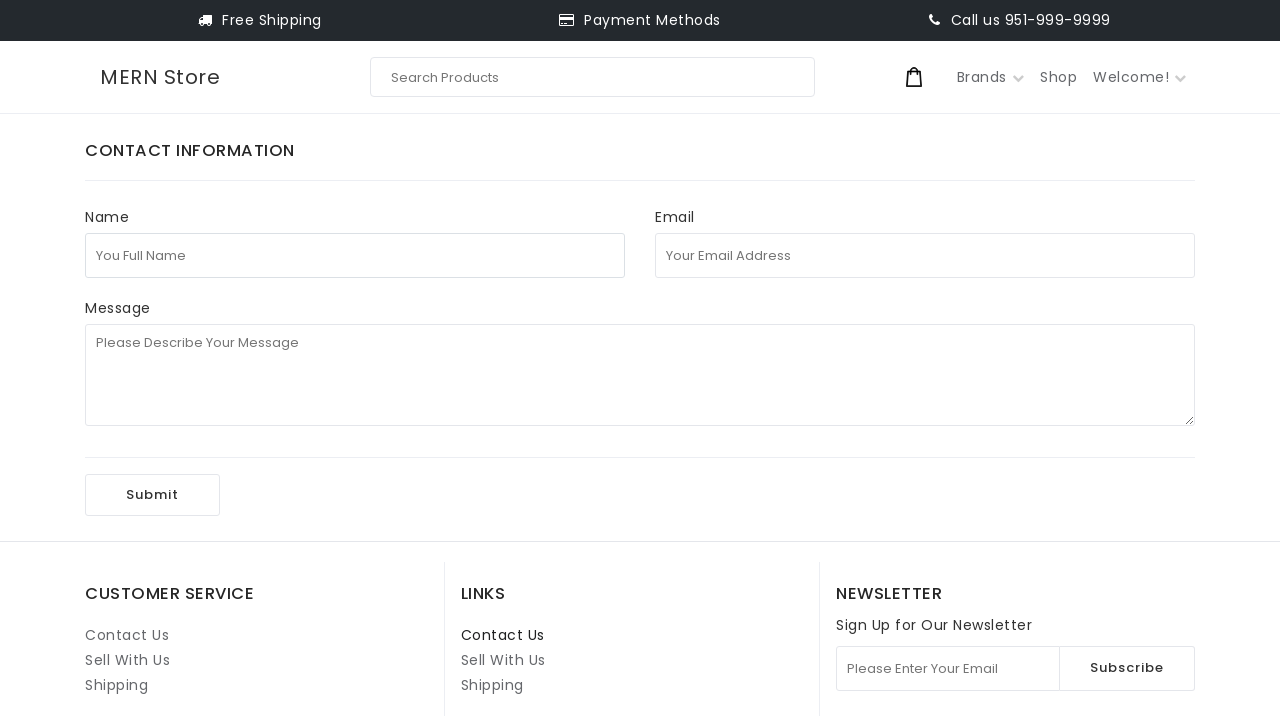

Filled full name field with 'test123' on internal:attr=[placeholder="You Full Name"i]
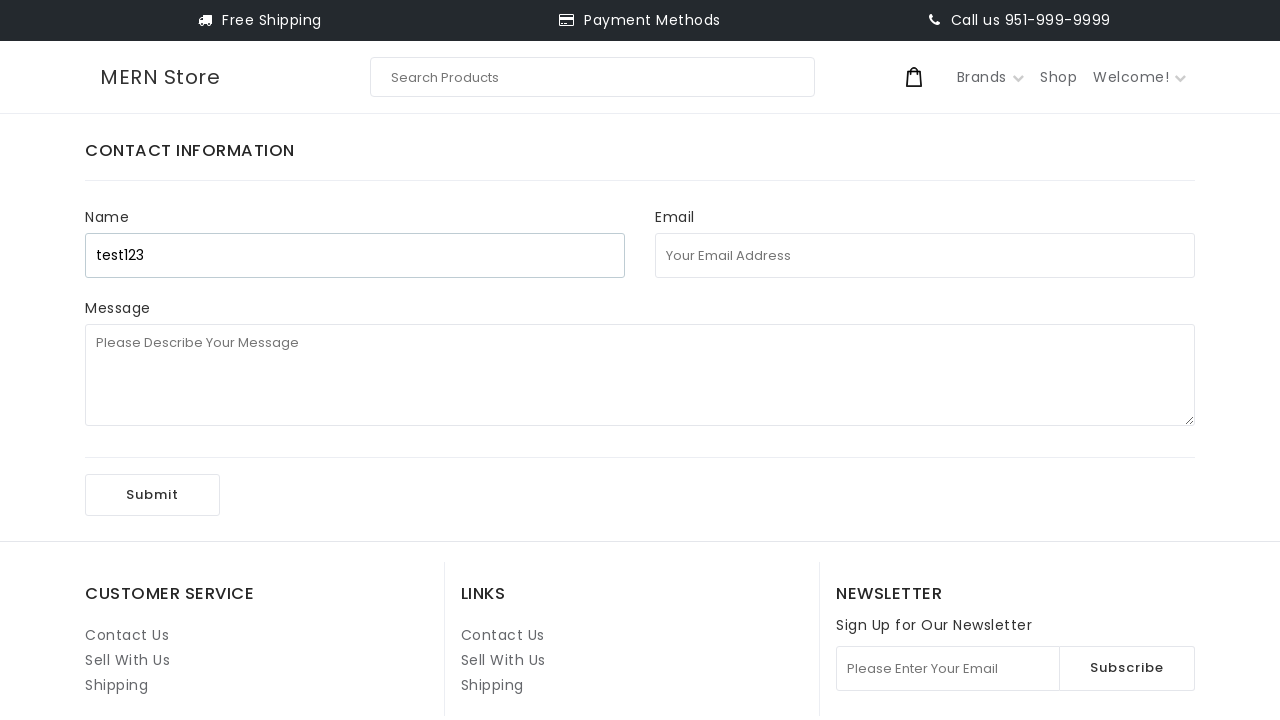

Clicked on email address field at (925, 255) on internal:attr=[placeholder="Your Email Address"i]
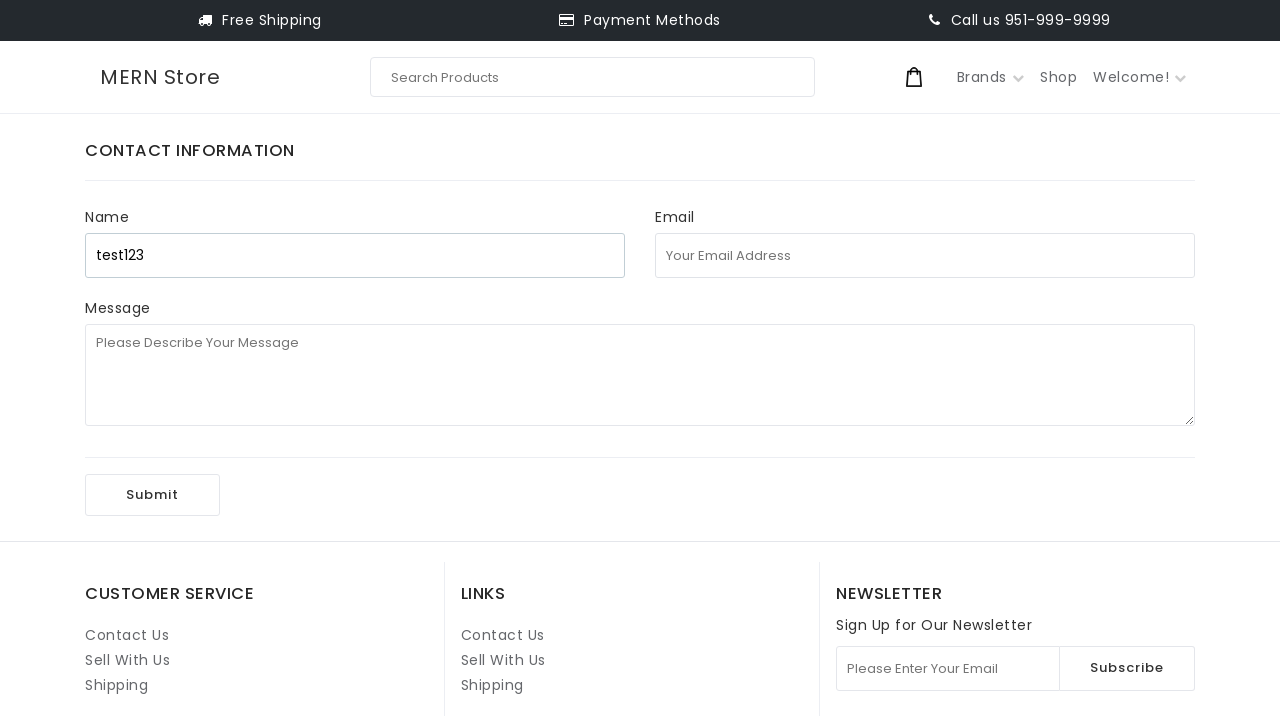

Filled email address field with 'test92847439847@uuu.com' on internal:attr=[placeholder="Your Email Address"i]
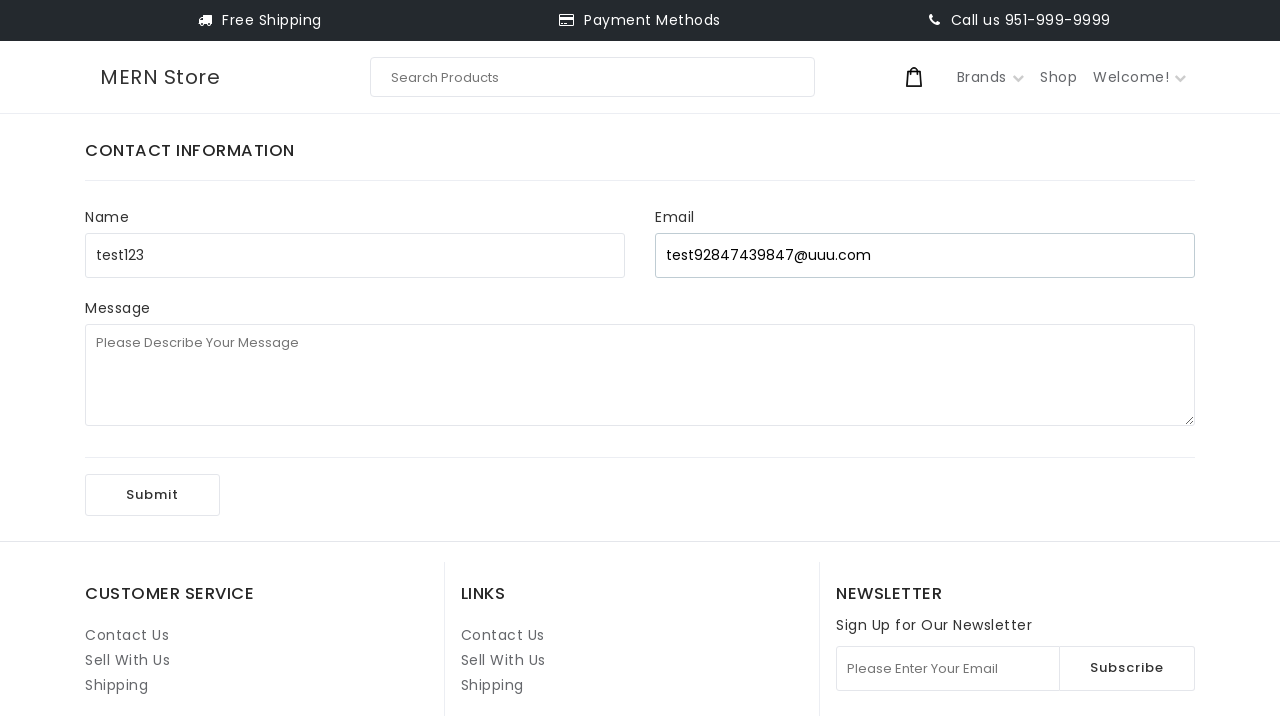

Clicked on message field at (640, 375) on internal:attr=[placeholder="Please Describe Your Message"i]
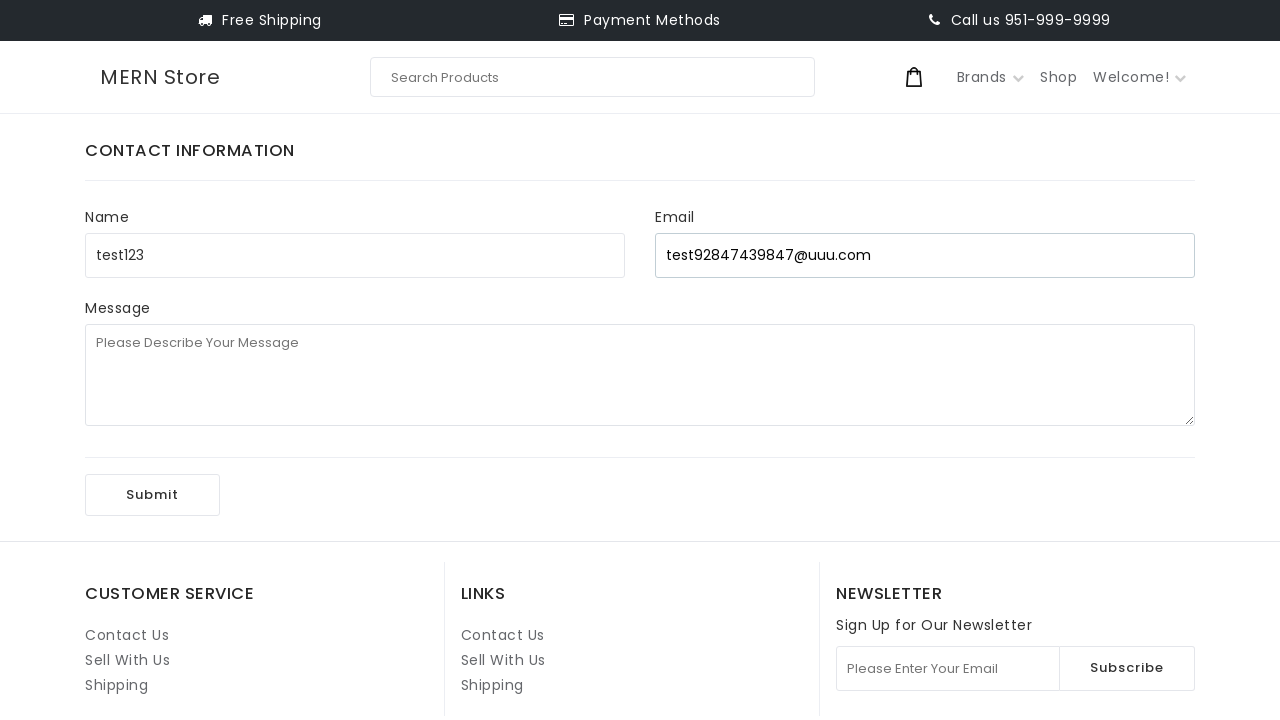

Filled message field with '1st playwright test' on internal:attr=[placeholder="Please Describe Your Message"i]
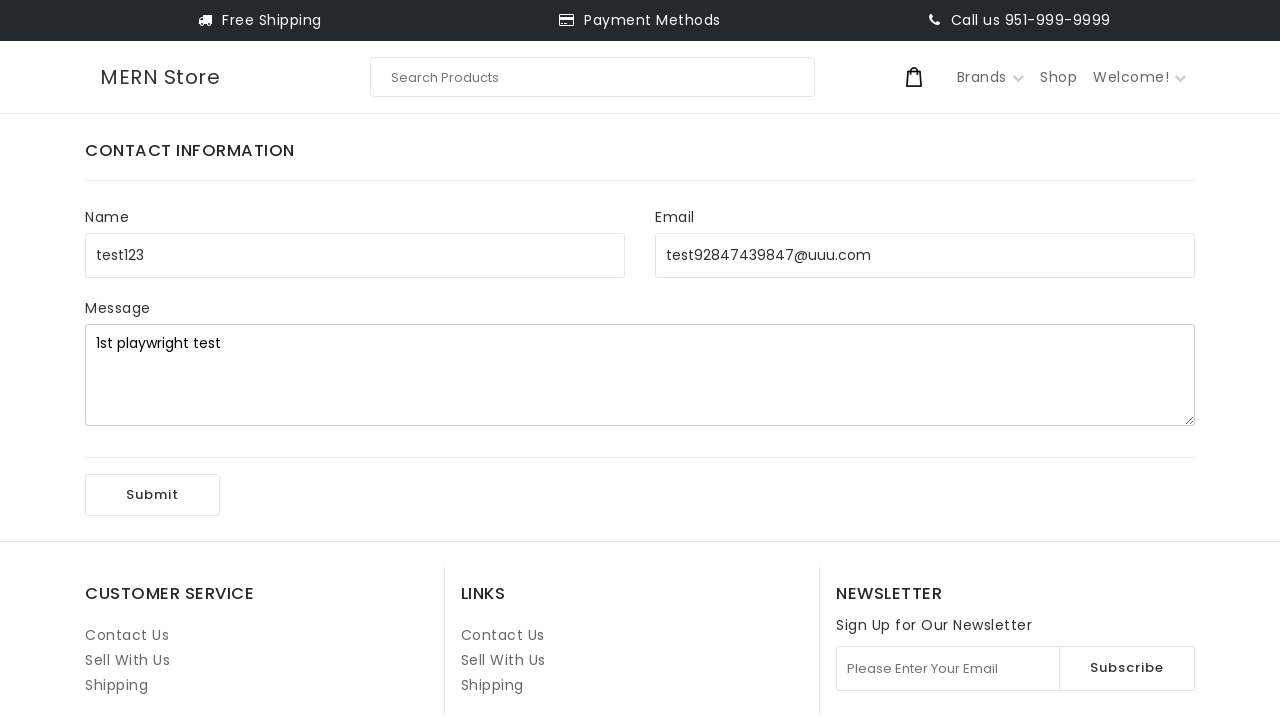

Clicked Submit button to submit the Contact Us form at (152, 495) on internal:role=button[name="Submit"i]
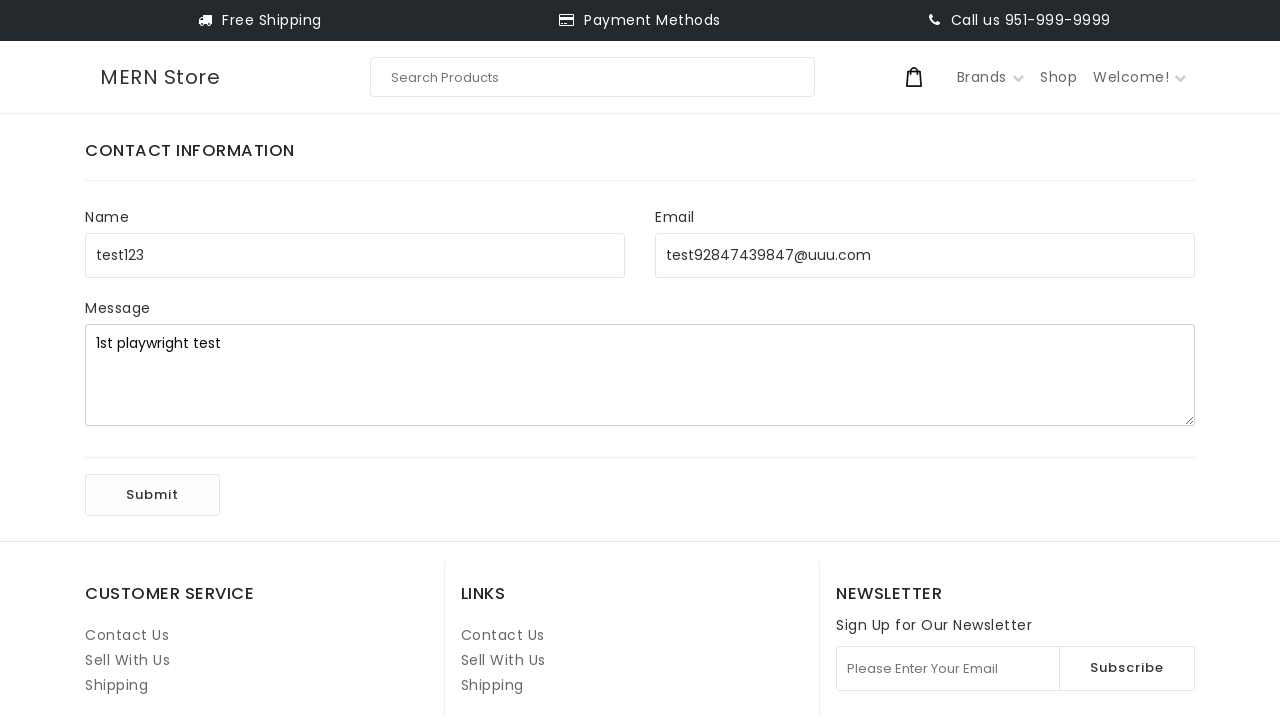

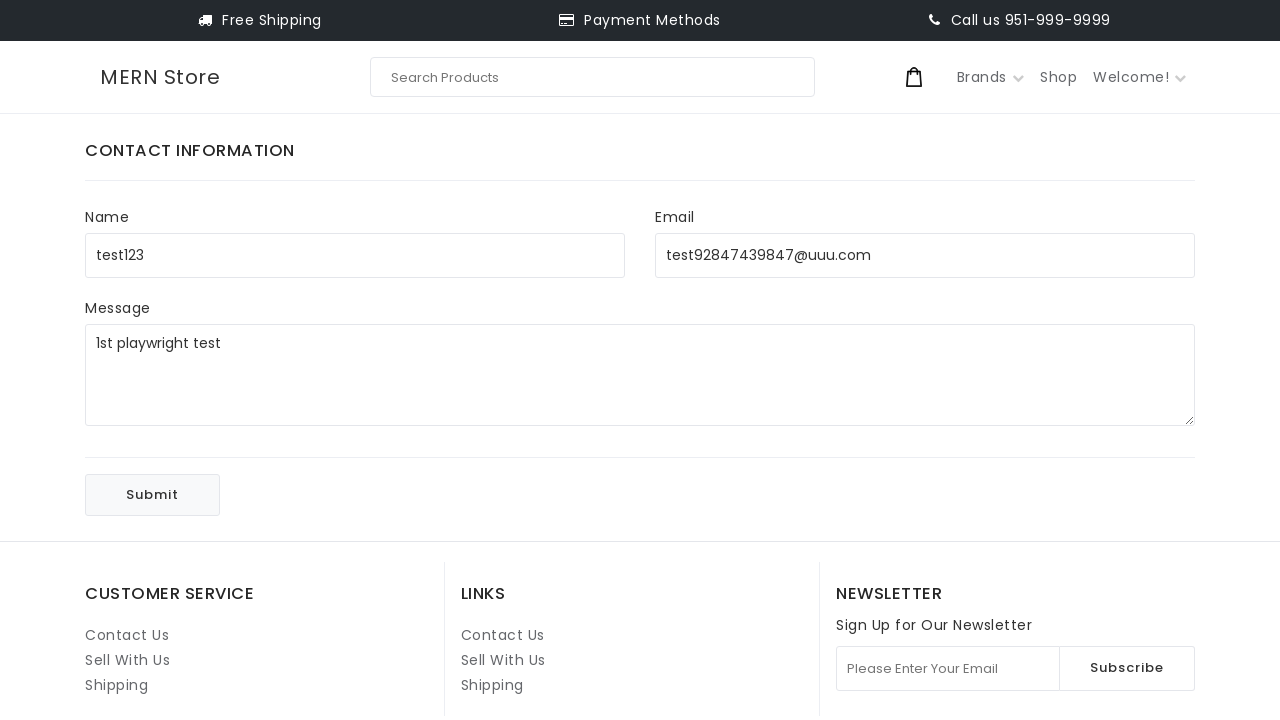